Tests complete flight search flow by searching for flights from Istanbul to Los Angeles and clicking on flight result items

Starting URL: https://flights-app.pages.dev/

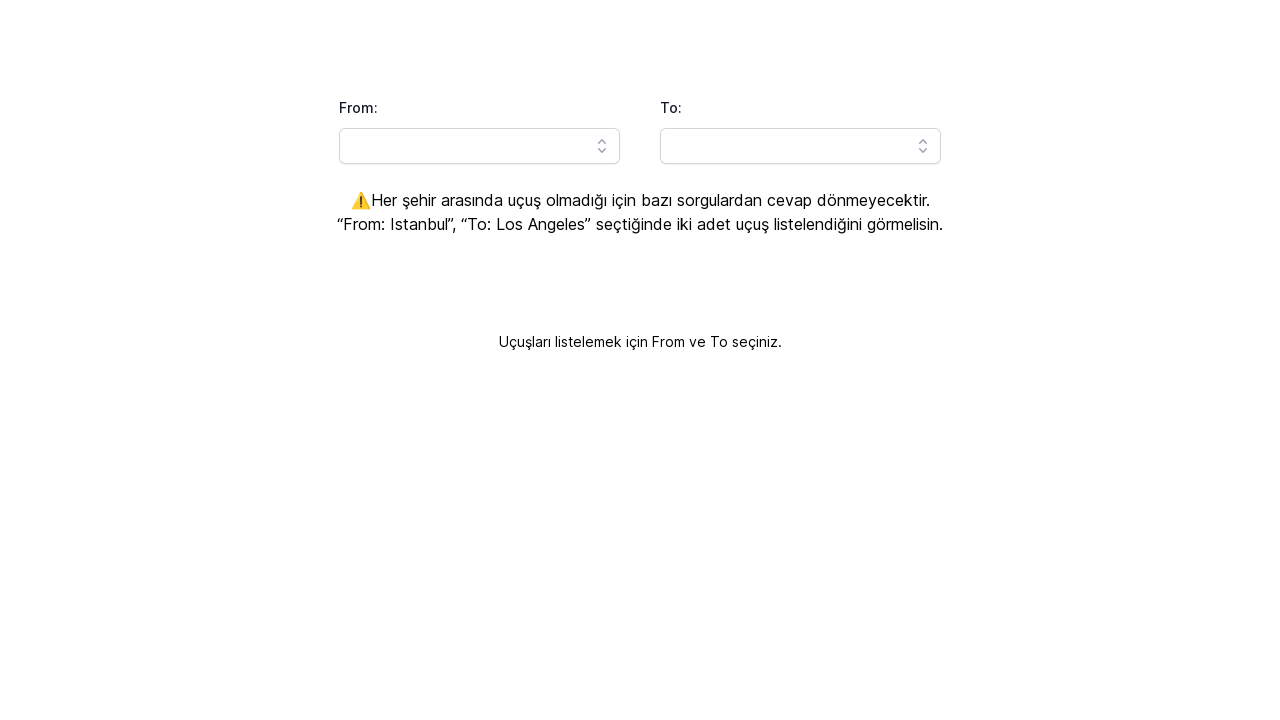

Filled departure city input with 'Istanbul' on input[id*='combobox-input']
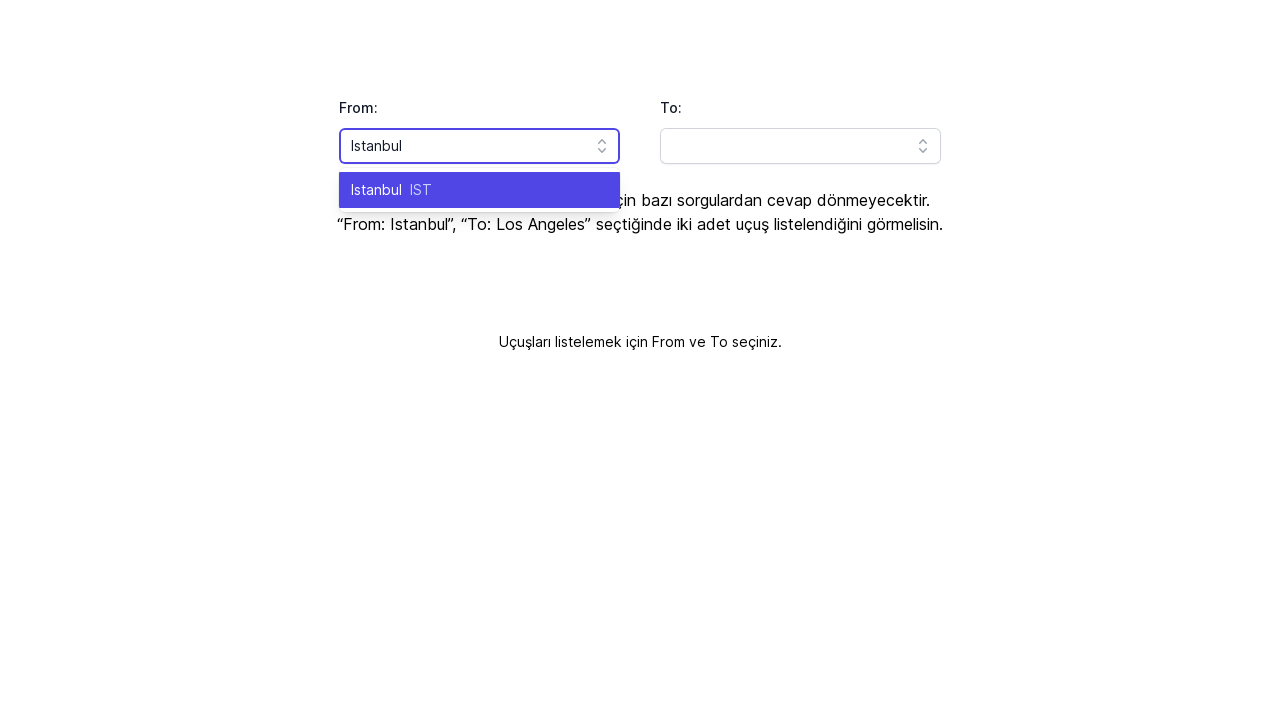

Waited for departure city dropdown options to appear
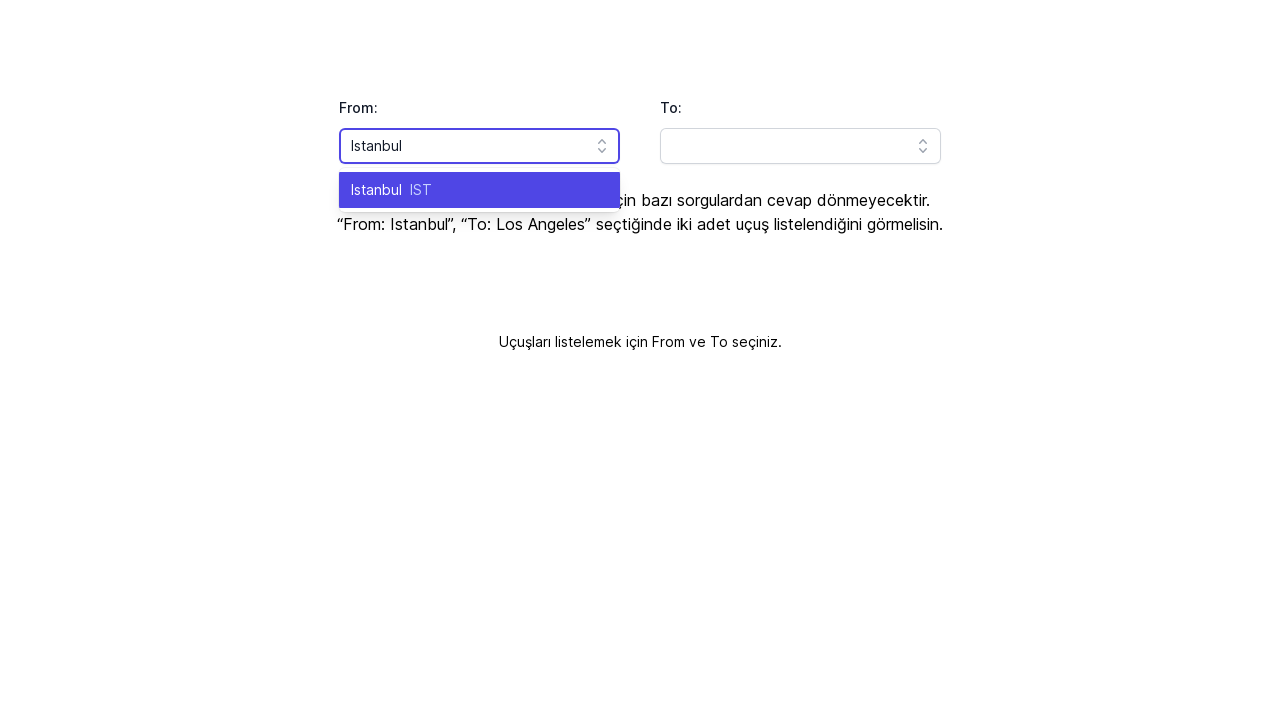

Selected Istanbul from departure city dropdown at (480, 190) on [id*='combobox-option']
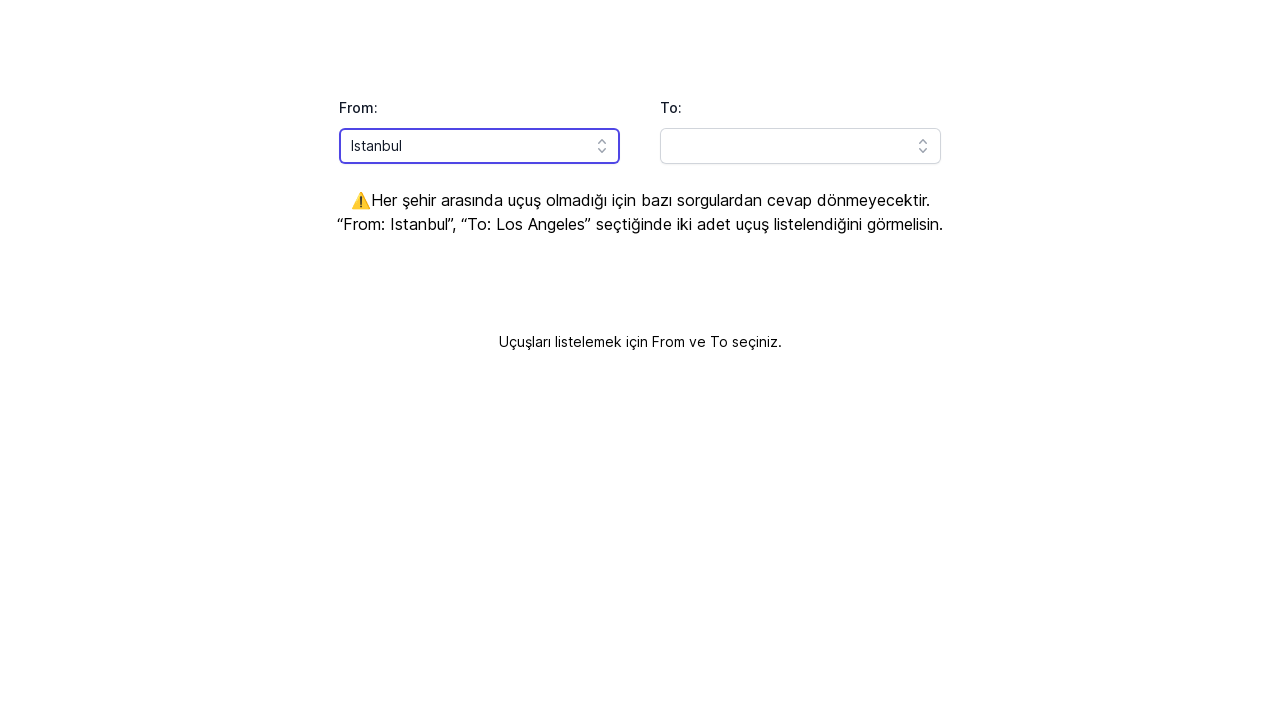

Filled destination city input with 'Los Angeles' on input[id*='combobox-input'] >> nth=1
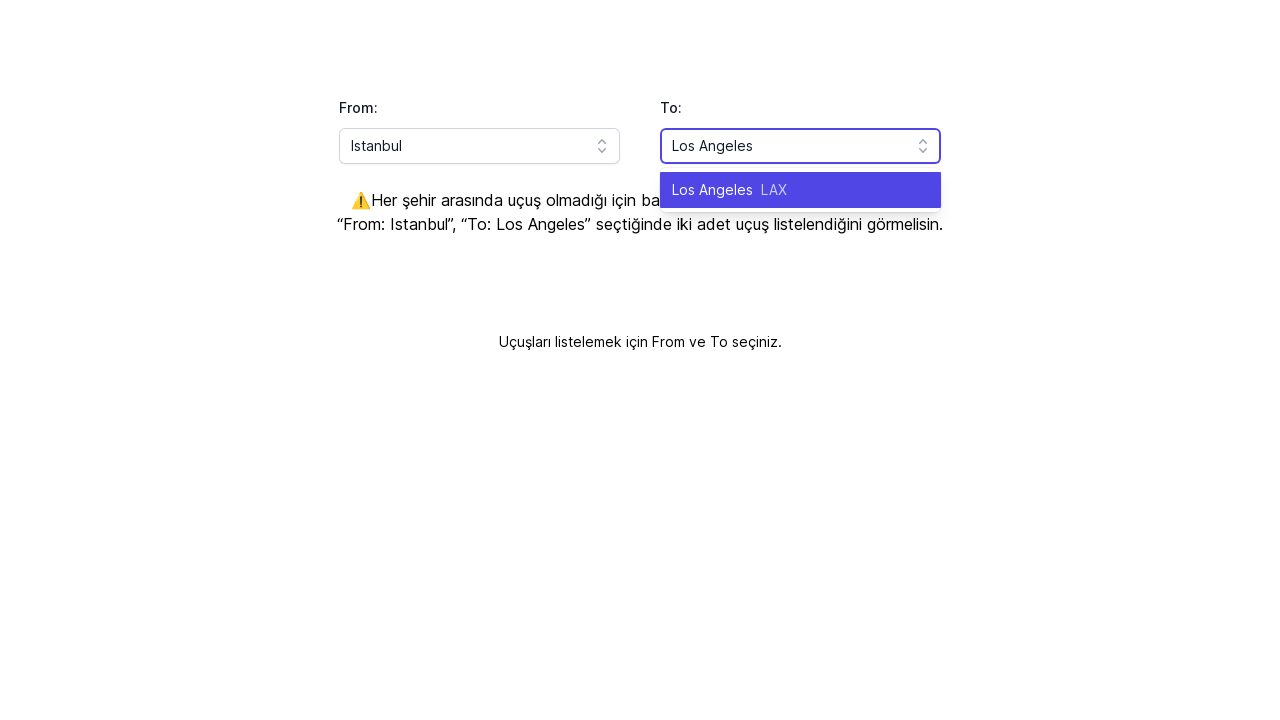

Waited for destination city dropdown options to appear
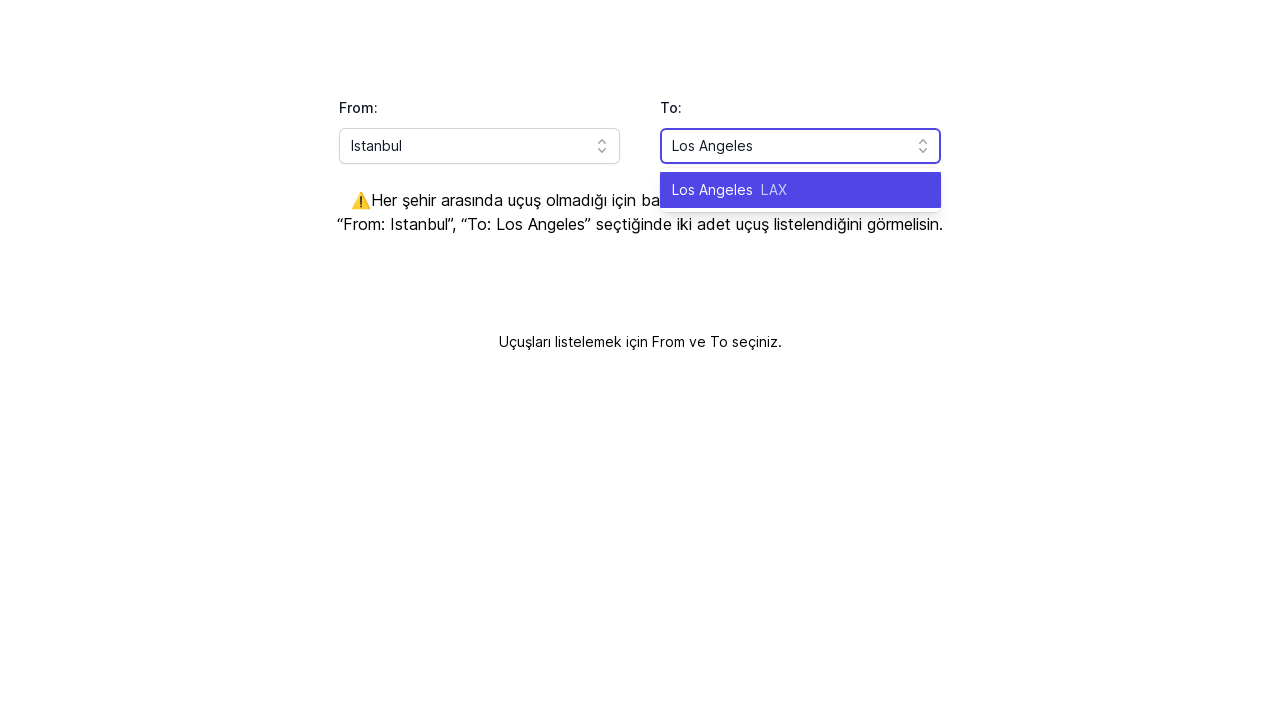

Selected Los Angeles from destination city dropdown at (800, 190) on [id*='combobox-options']
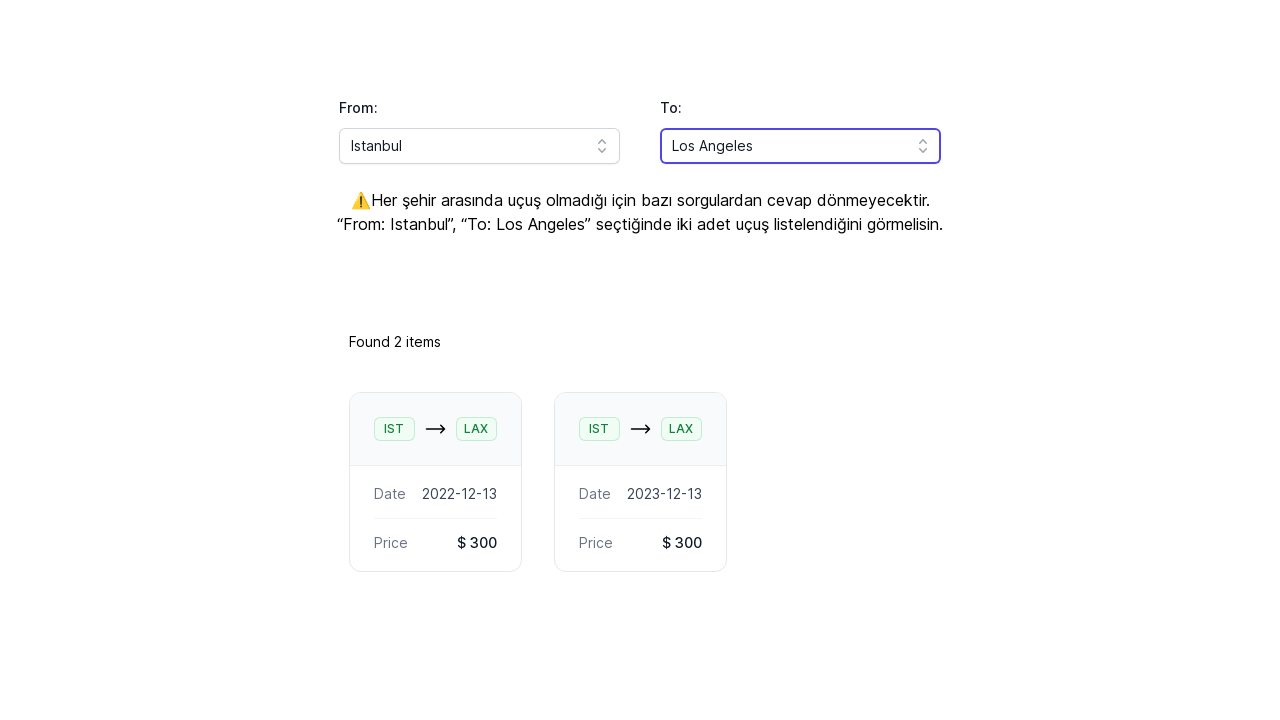

Flight search results loaded
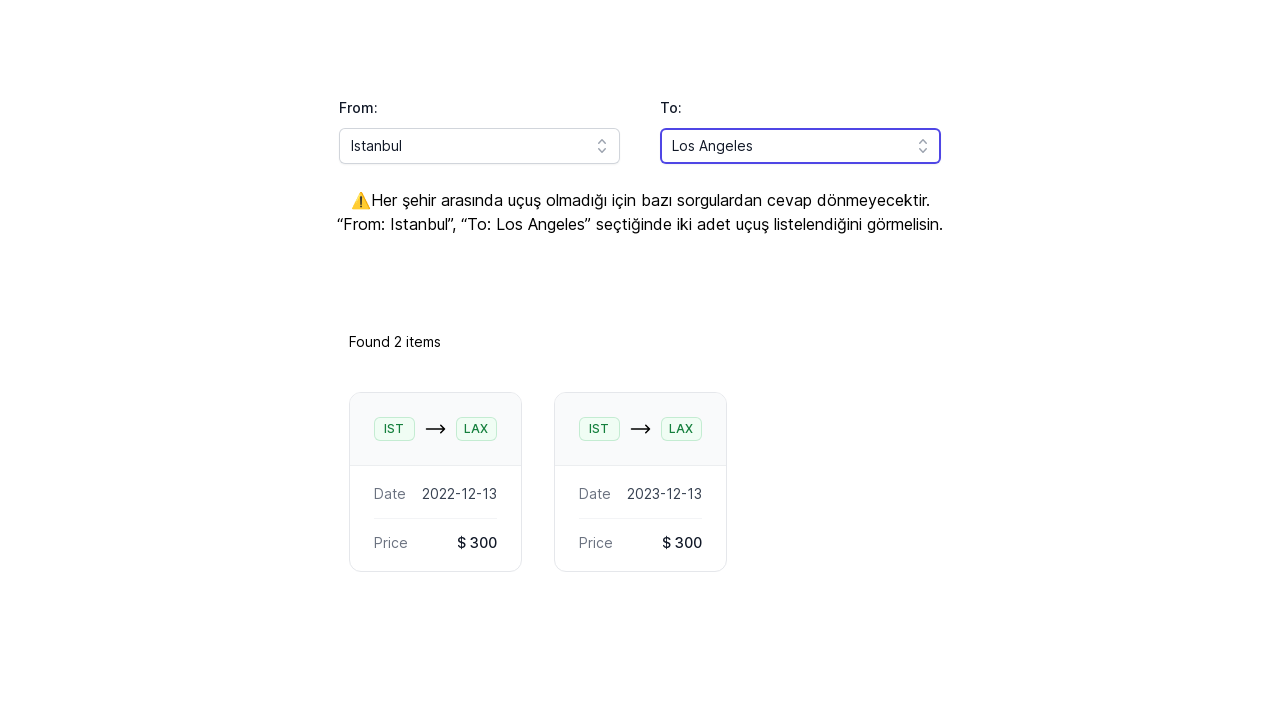

Clicked on first flight result item at (435, 482) on main div ul li:nth-child(1)
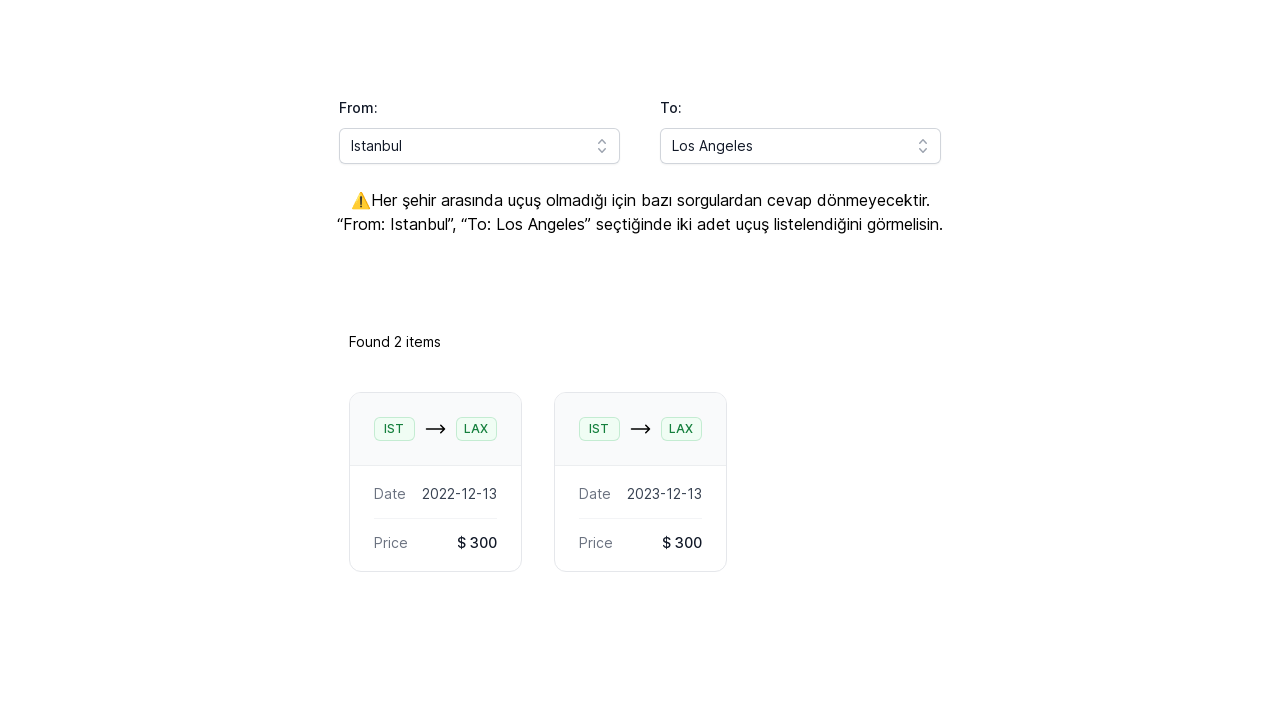

Clicked on second flight result item at (640, 482) on main div ul li:nth-child(2)
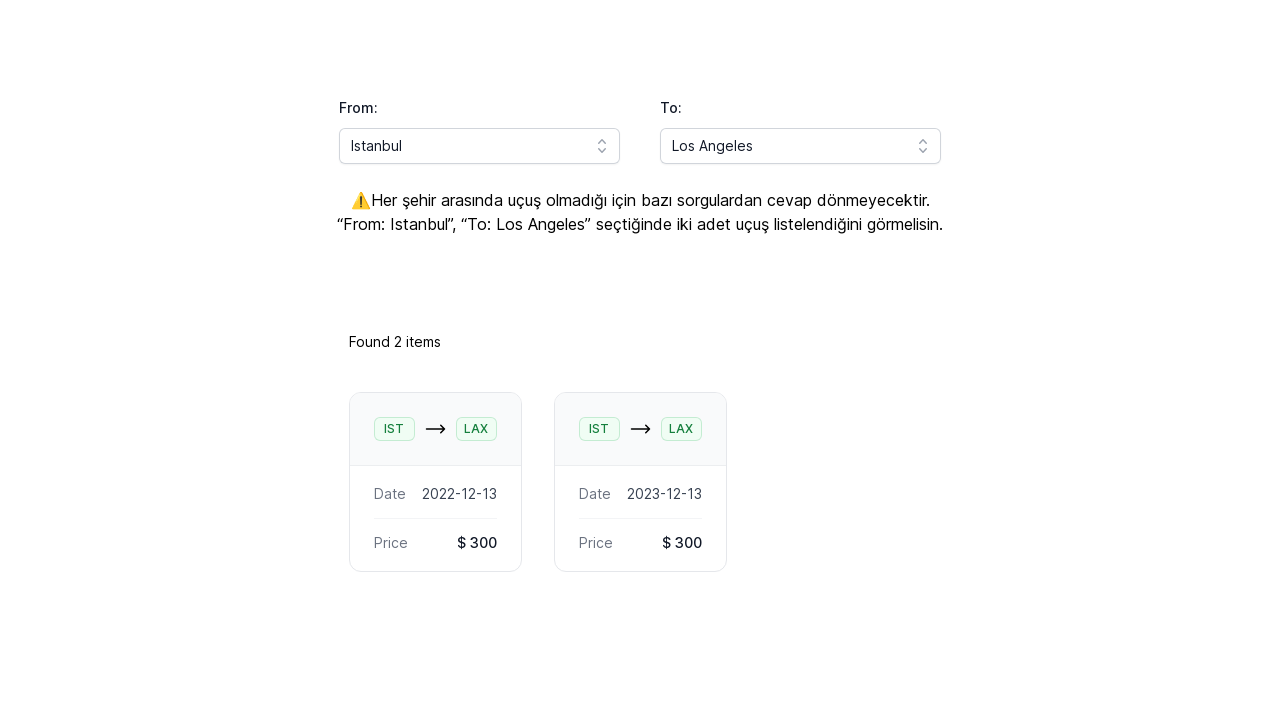

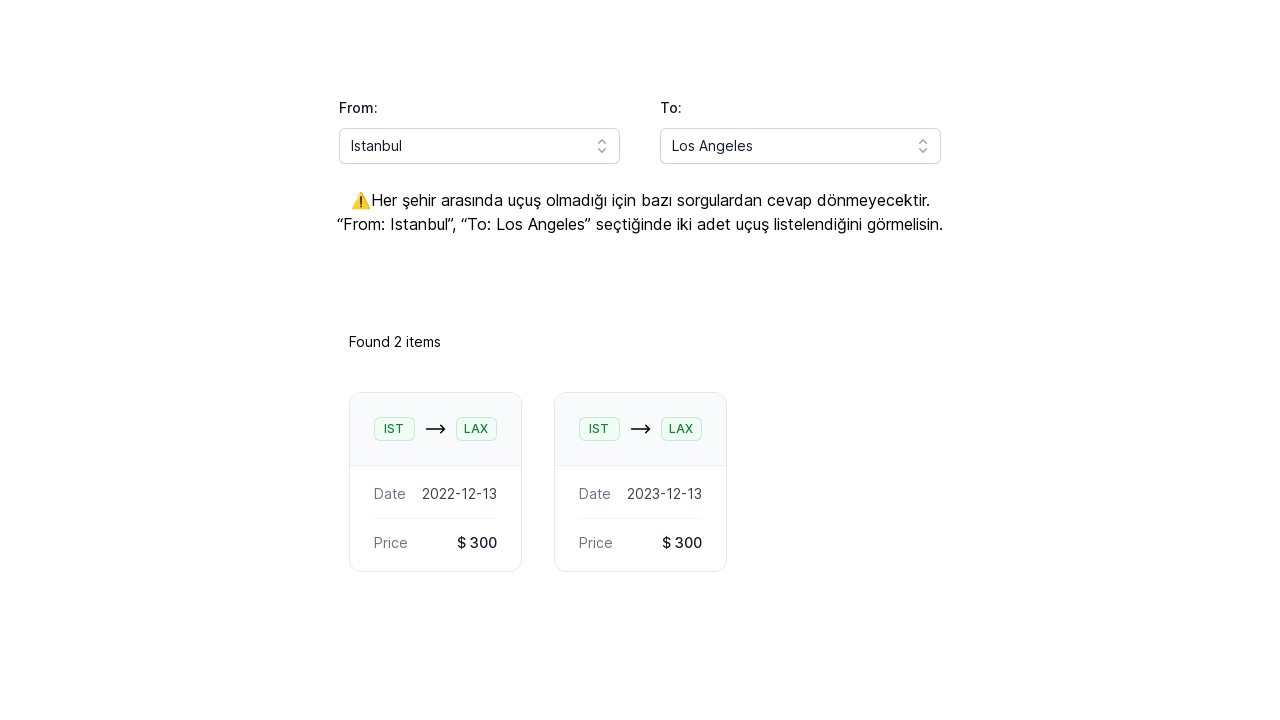